Tests JavaScript alert handling by clicking a button that triggers an alert and then accepting it

Starting URL: https://demoqa.com/alerts

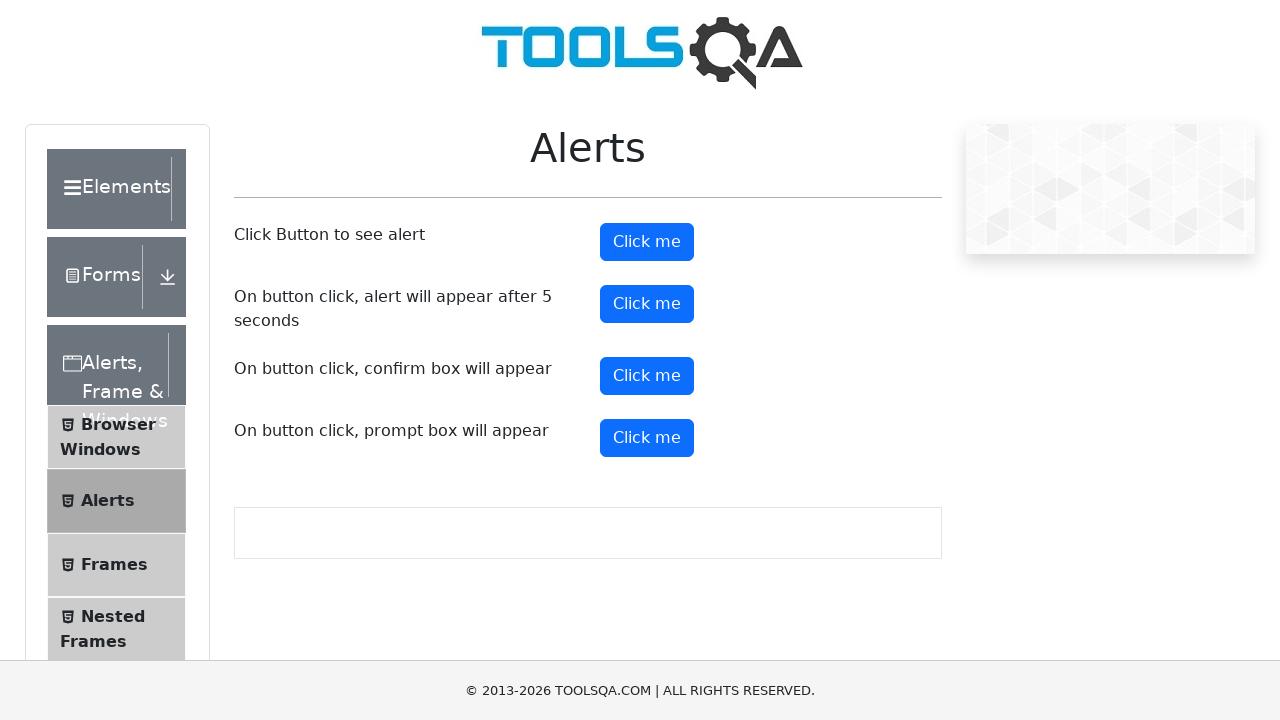

Clicked alert button to trigger JavaScript alert at (647, 242) on button#alertButton
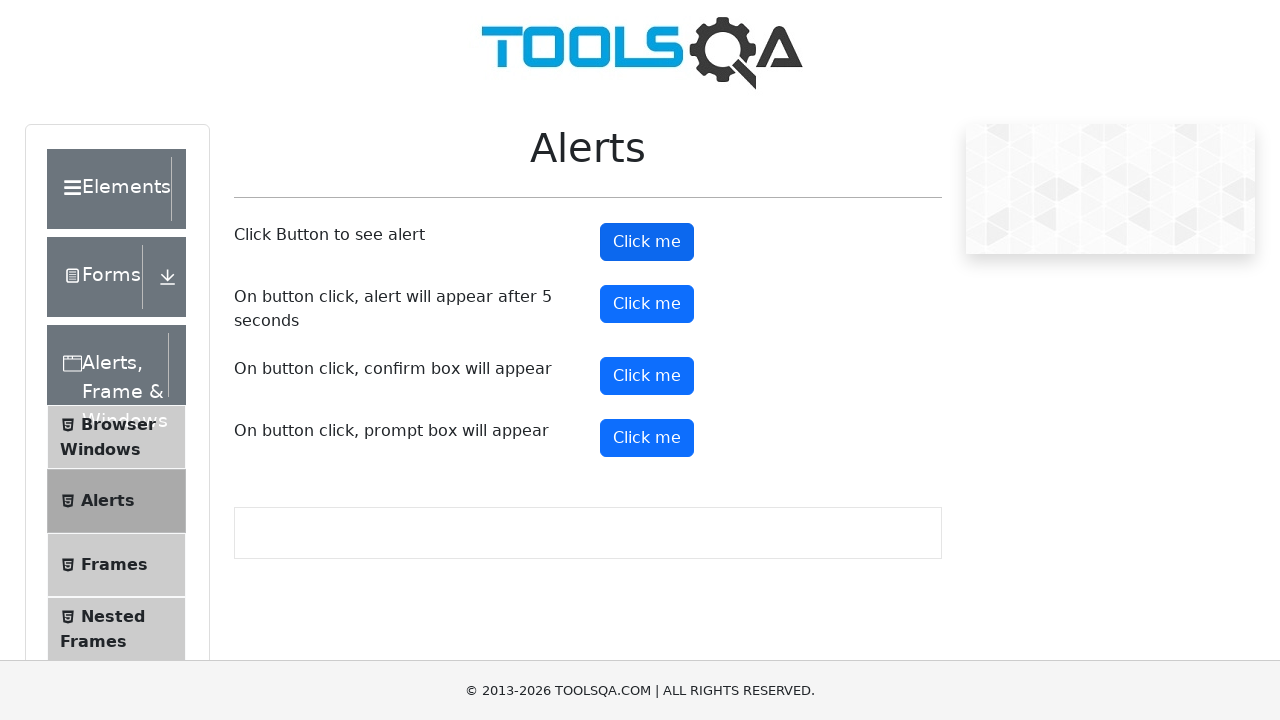

Set up dialog handler to accept alerts
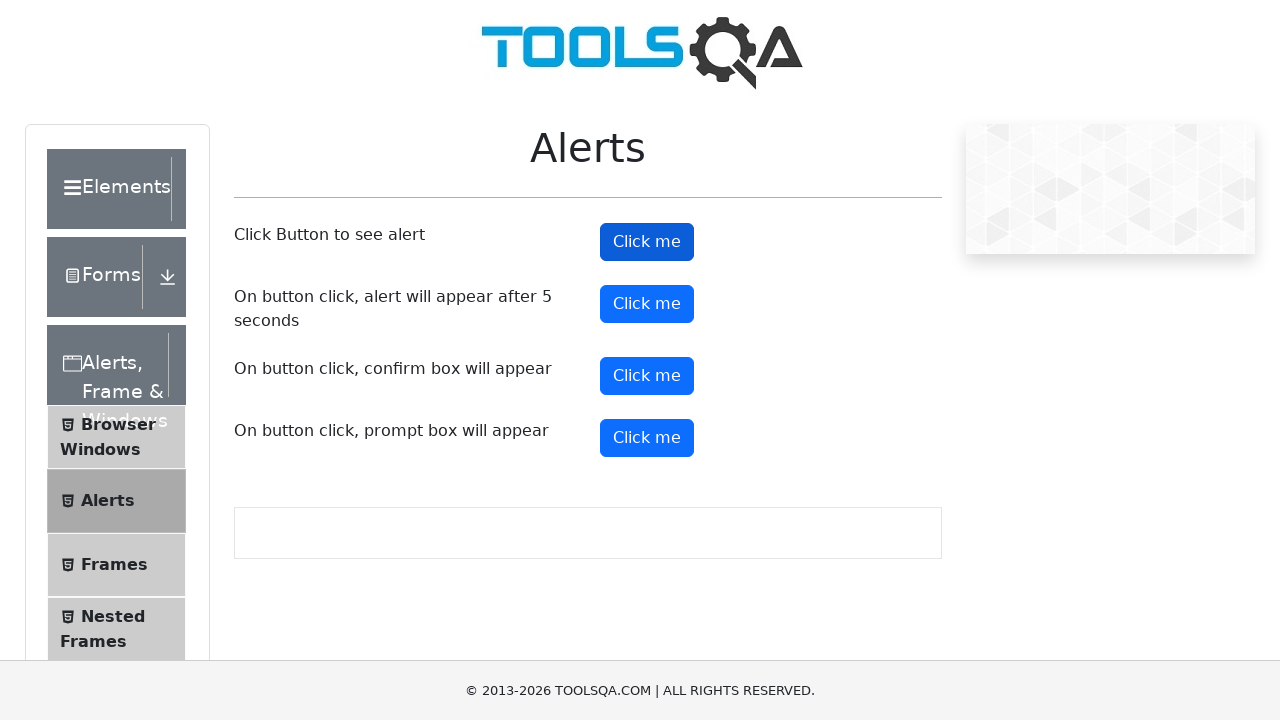

Configured dialog handler to print message and accept
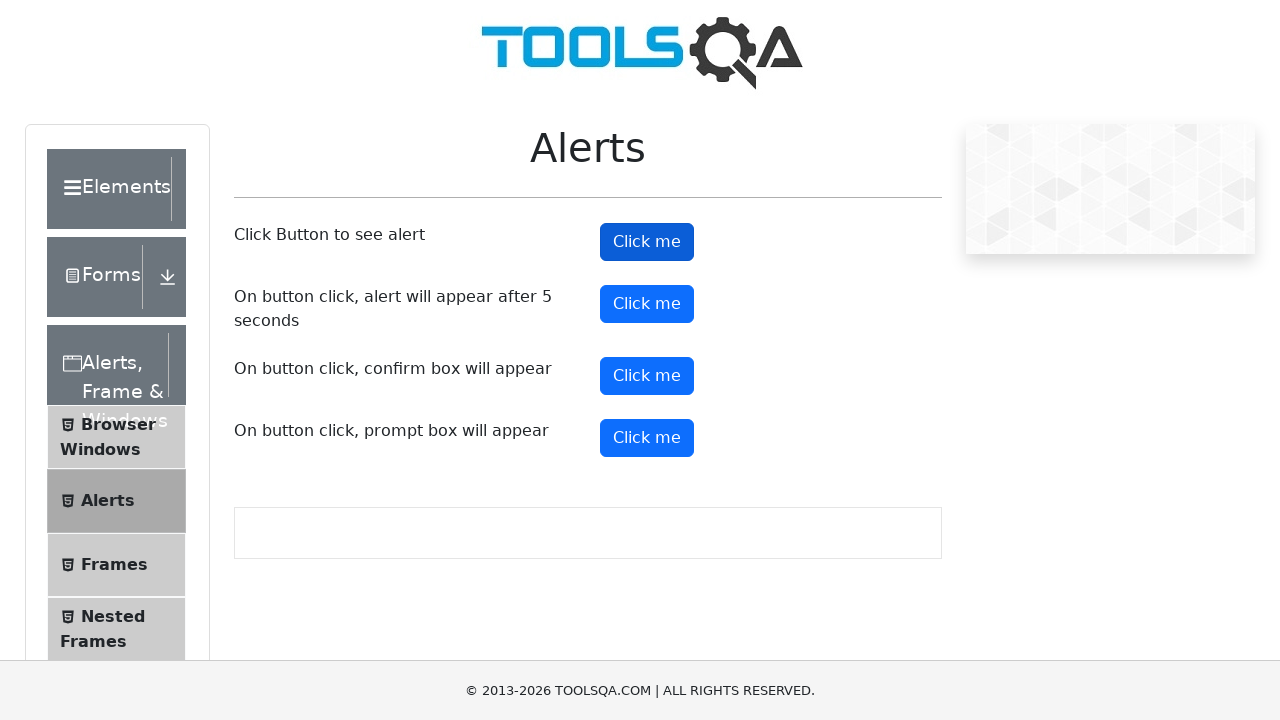

Clicked alert button to trigger JavaScript alert at (647, 242) on button#alertButton
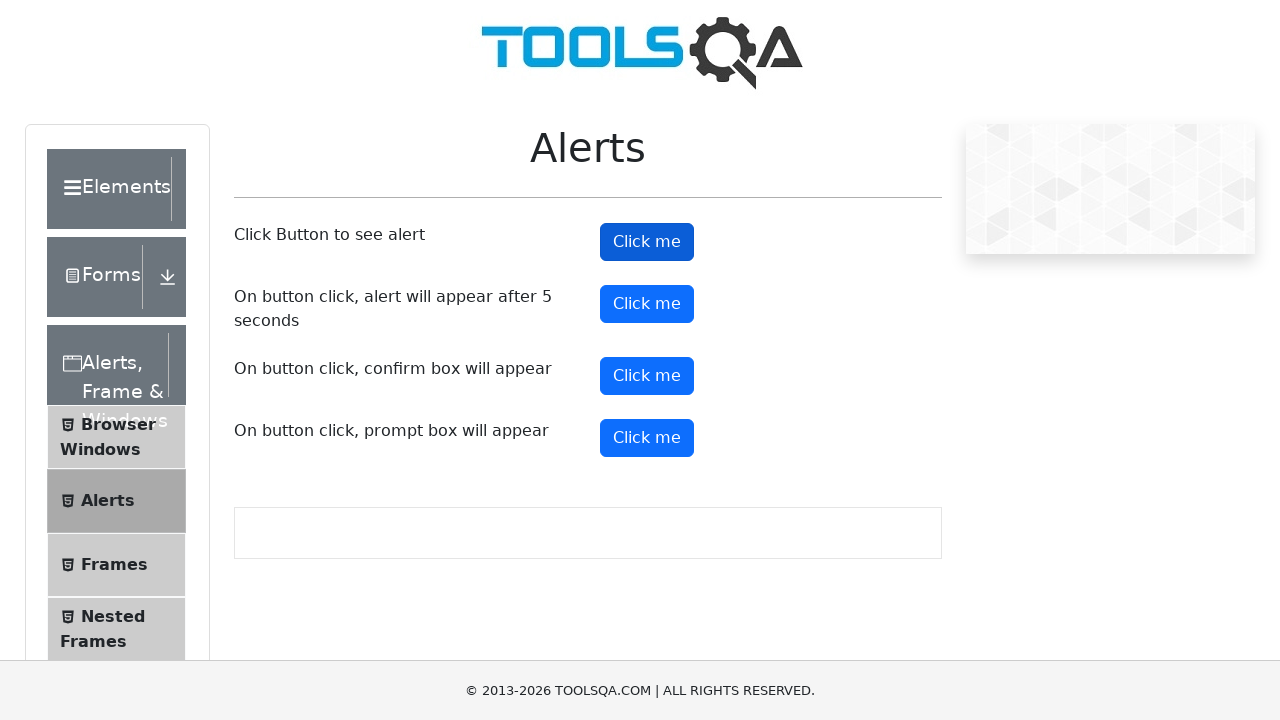

Waited 500ms for alert dialog to be processed
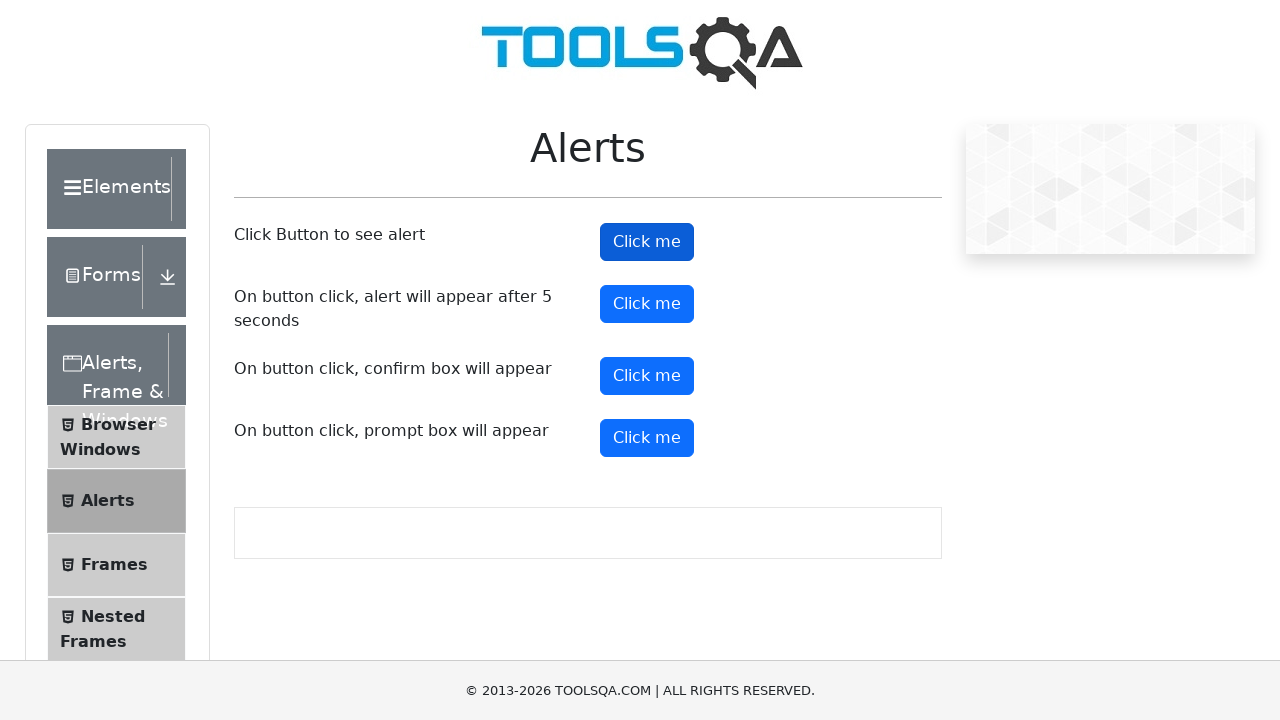

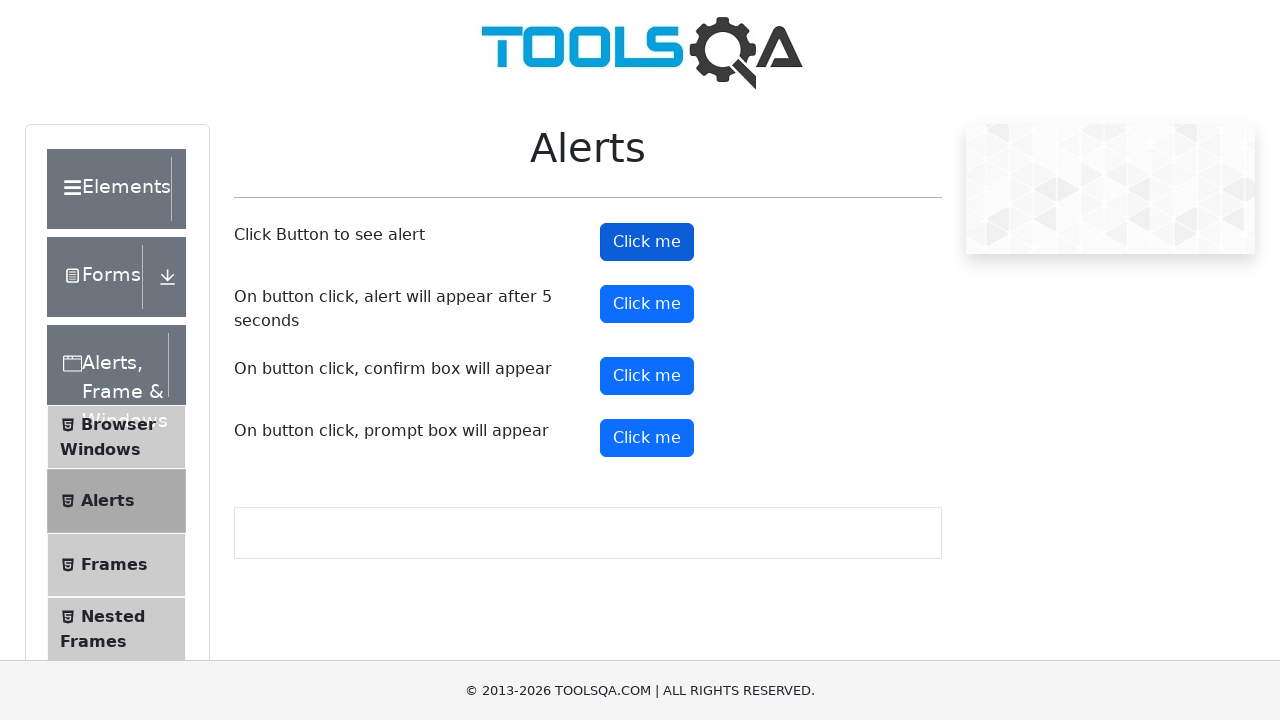